Tests that the X button on error message removes the error display

Starting URL: https://www.saucedemo.com/

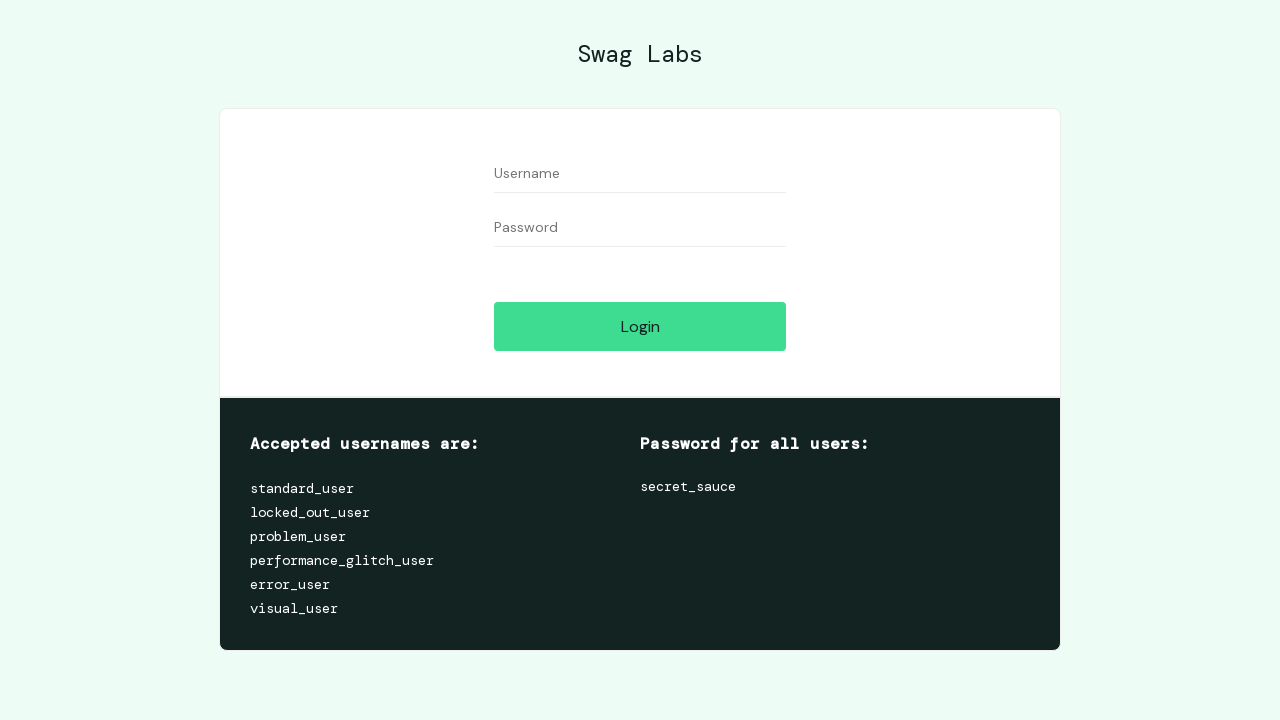

Clicked login button to trigger error message at (640, 326) on #login-button
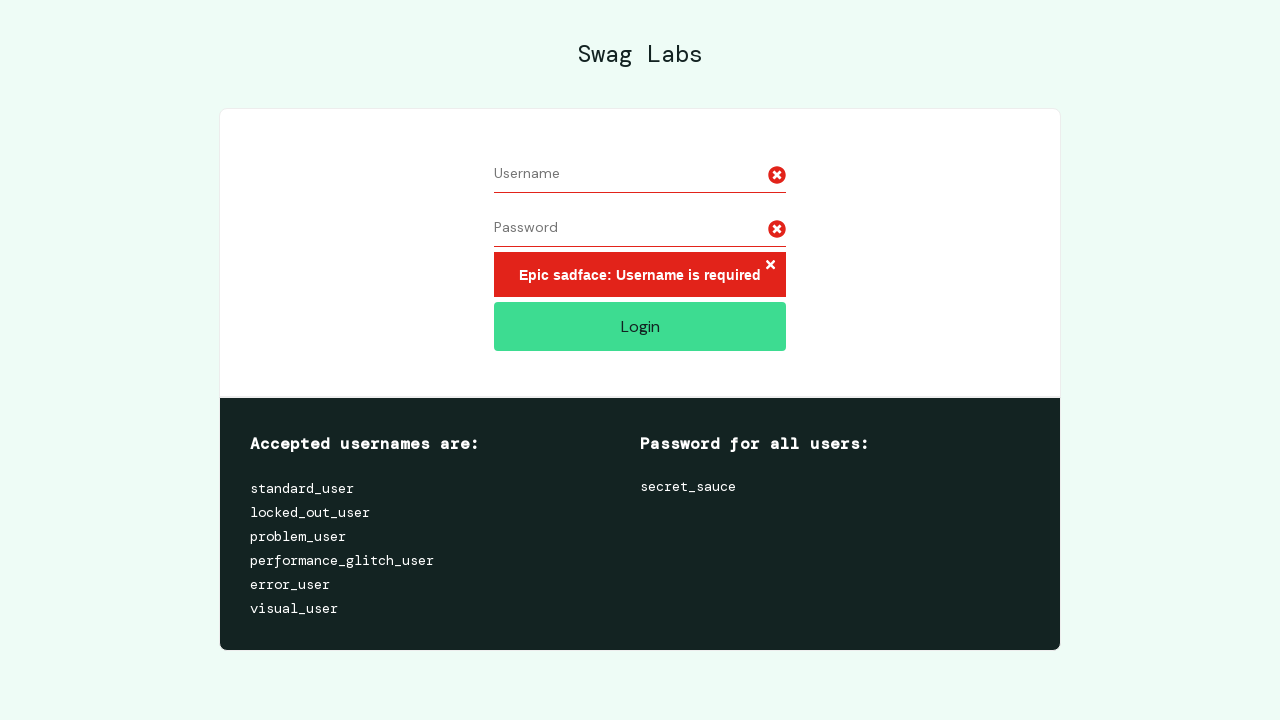

Error message appeared on page
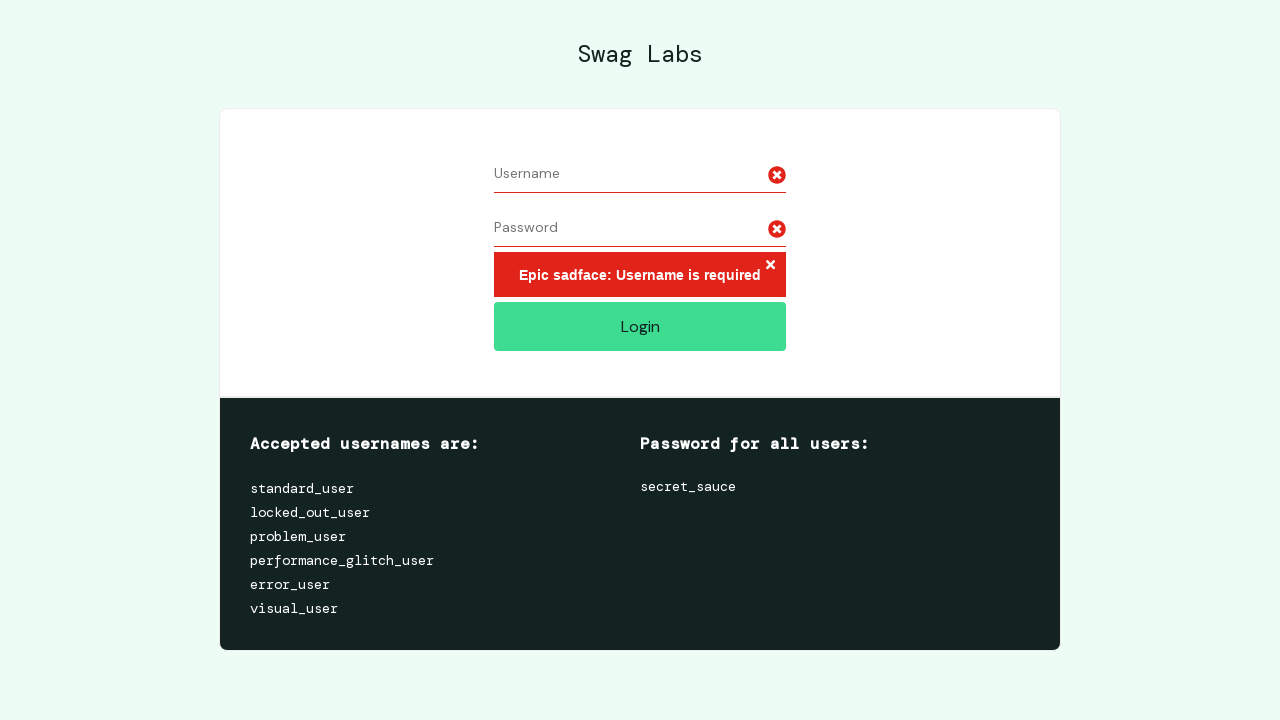

Clicked X button to dismiss error message at (770, 266) on button.error-button
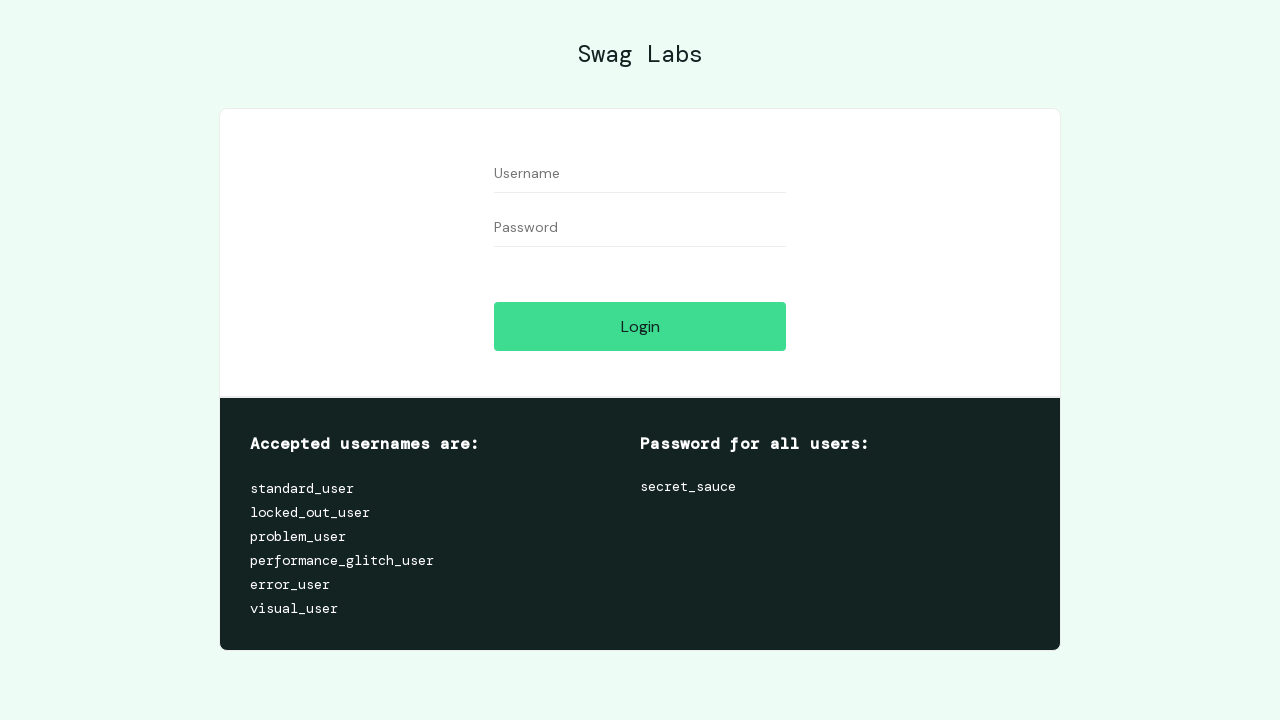

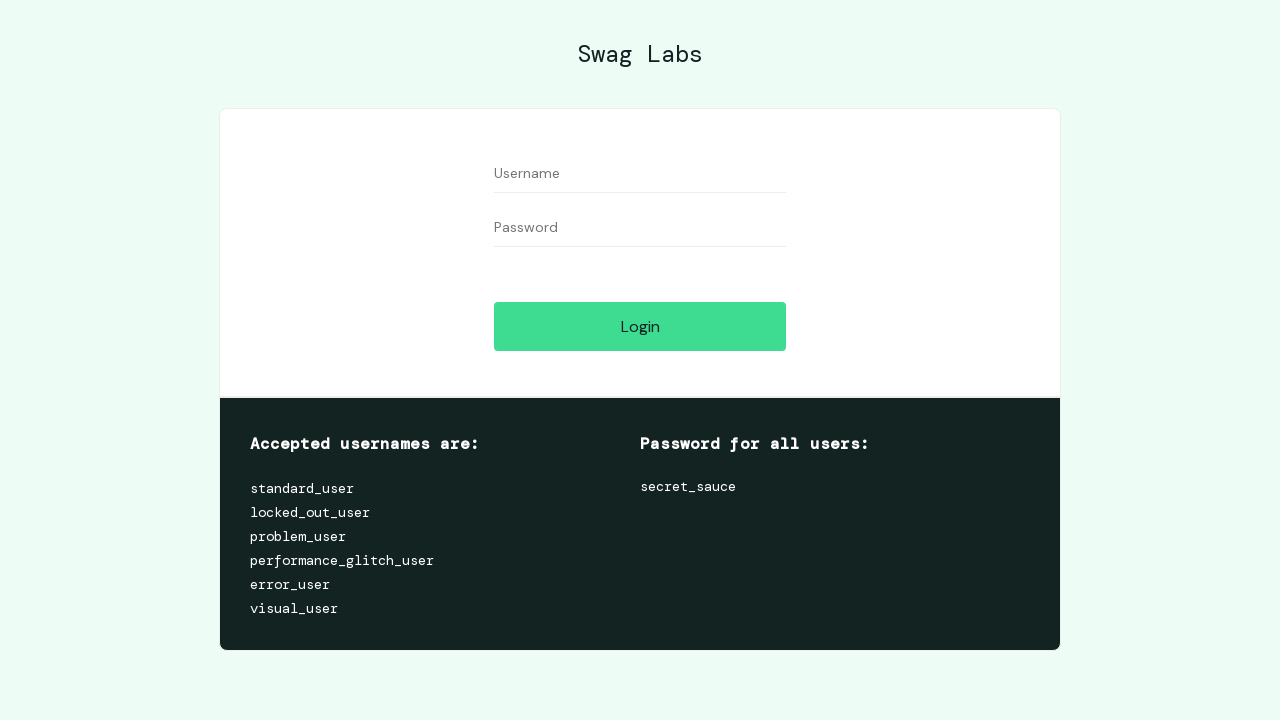